Tests interaction with buttons on the SelectorsHub XPath practice page by clicking a button and then clicking a Submit text element

Starting URL: https://selectorshub.com/xpath-practice-page/

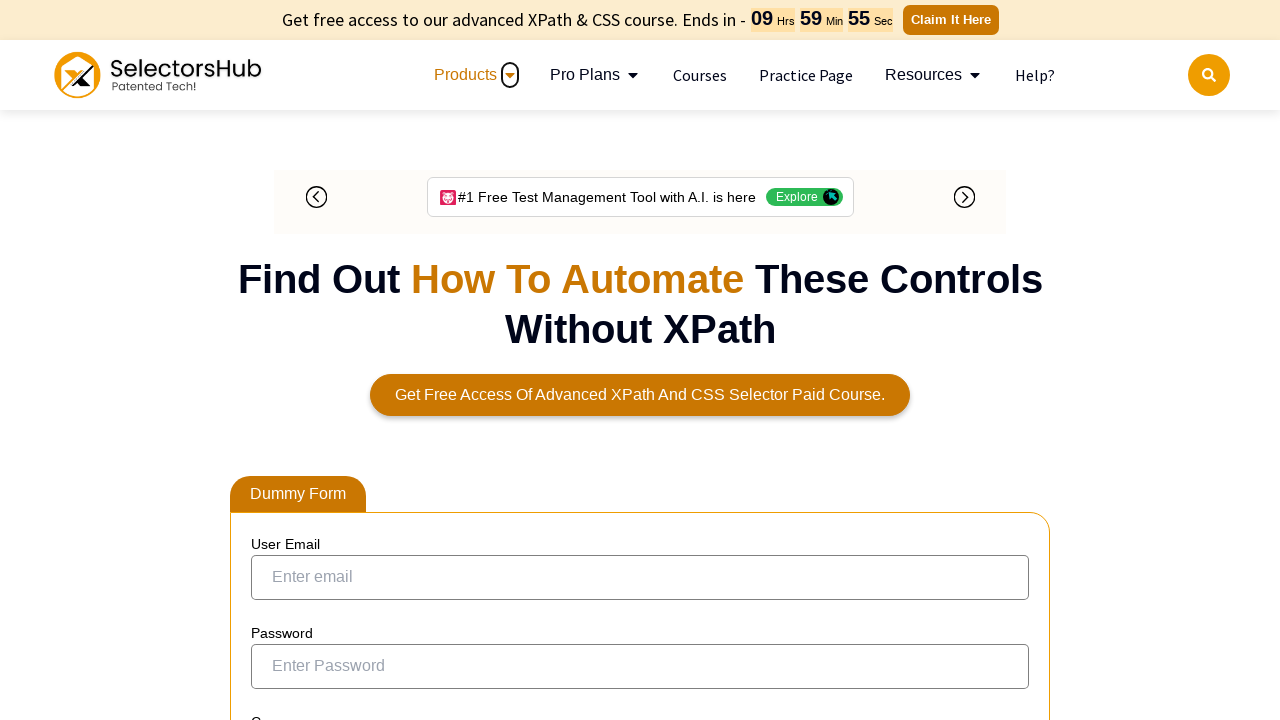

Clicked the first button on the SelectorsHub XPath practice page at (510, 75) on internal:role=button >> nth=0
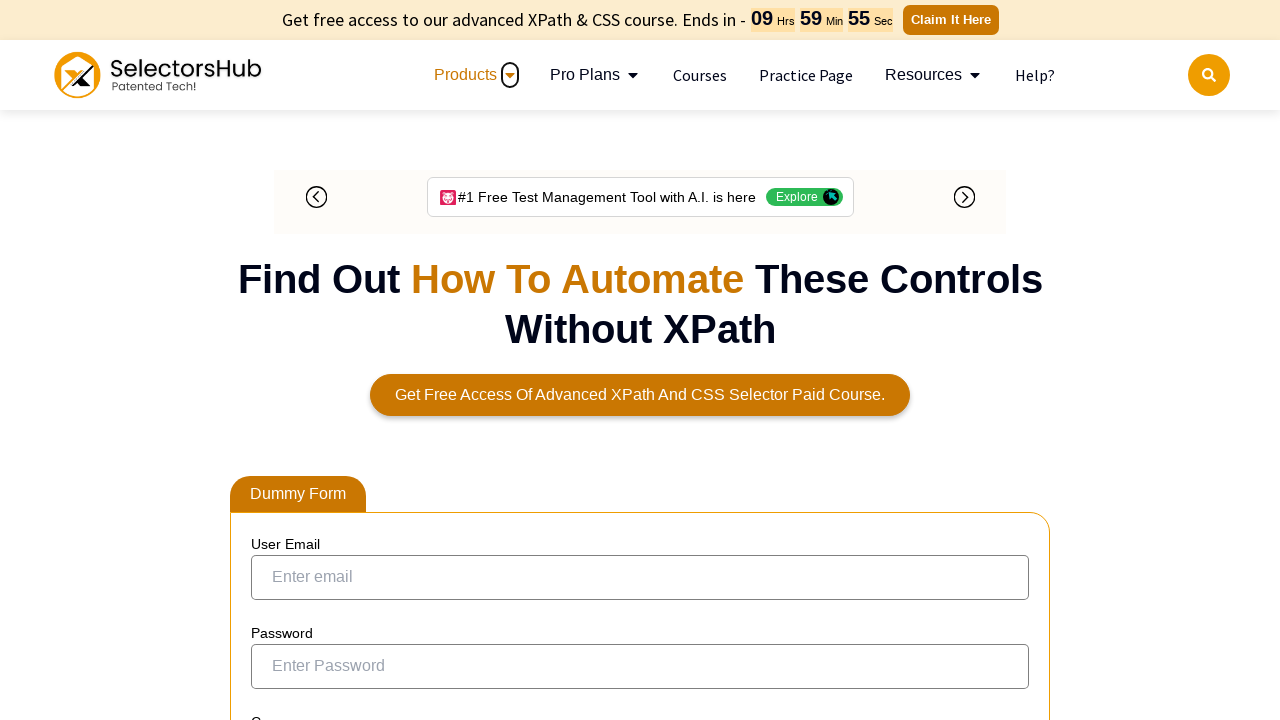

Clicked the Submit text element at (296, 361) on internal:text="Submit"i >> nth=0
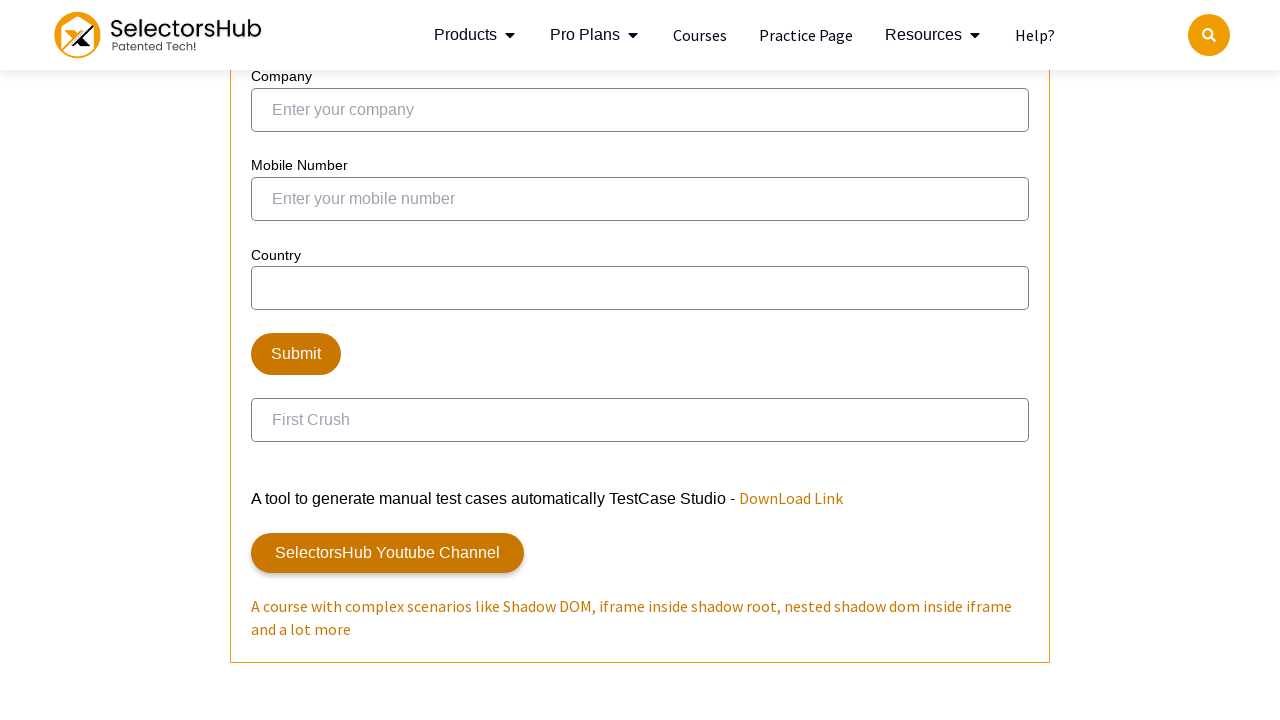

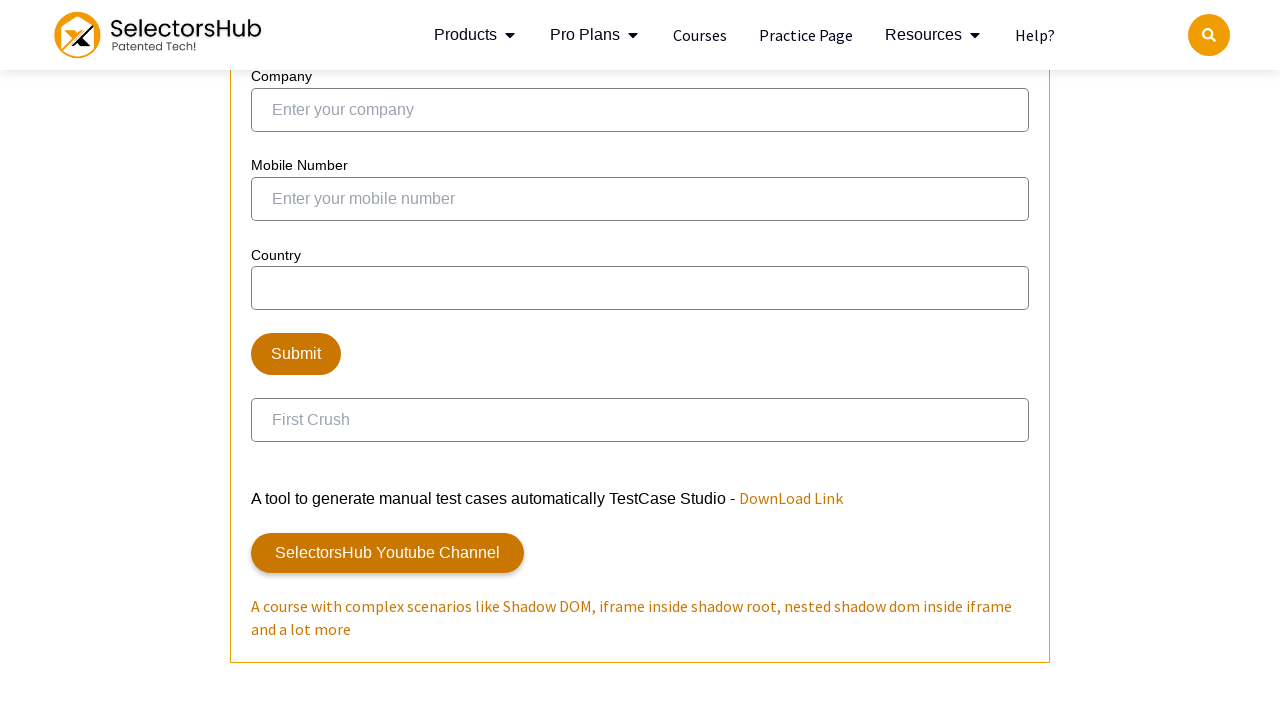